Tests form filling functionality by entering first name and last name in a practice form

Starting URL: https://demoqa.com/automation-practice-form

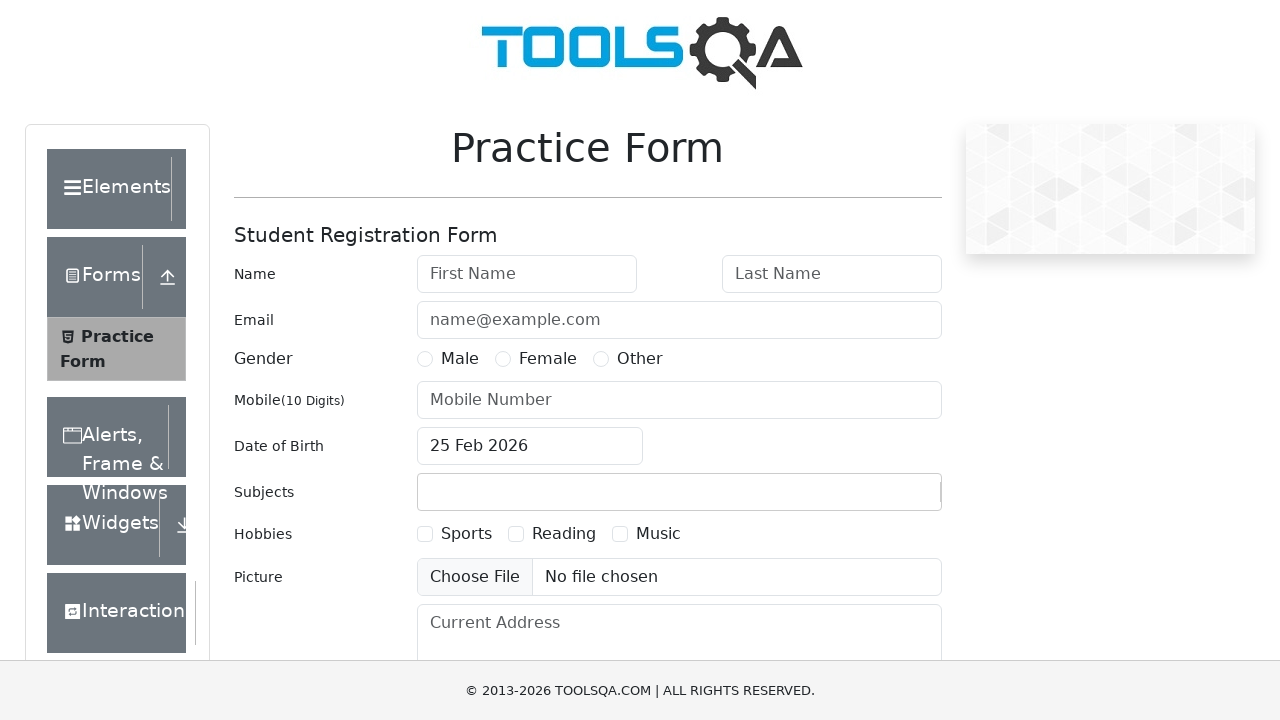

Filled first name field with 'Viktor' on input#firstName
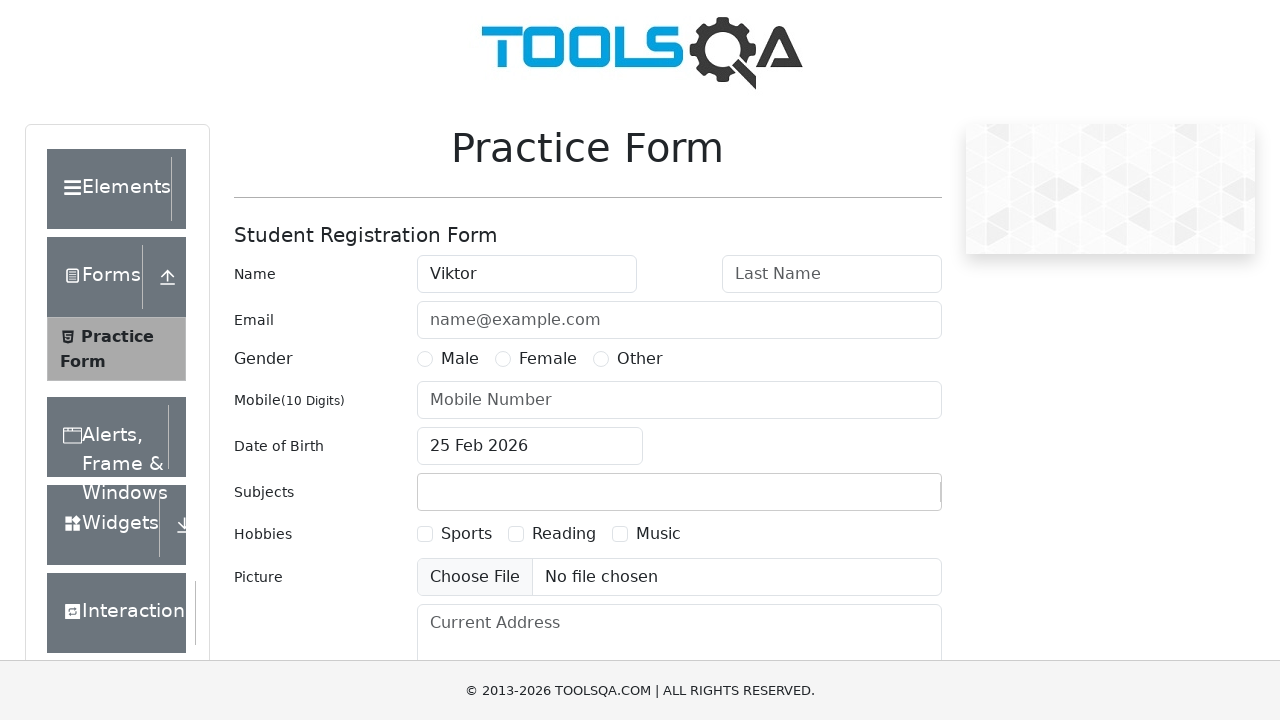

Filled last name field with 'Petrov' on input#lastName
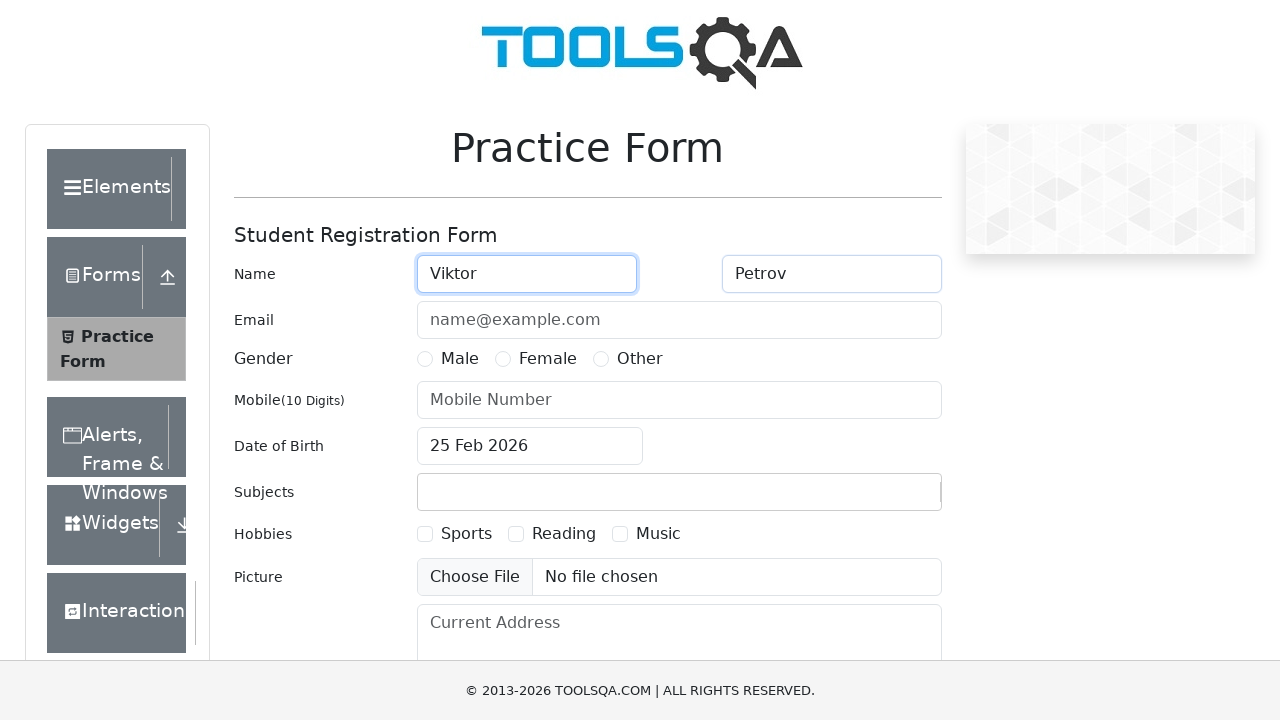

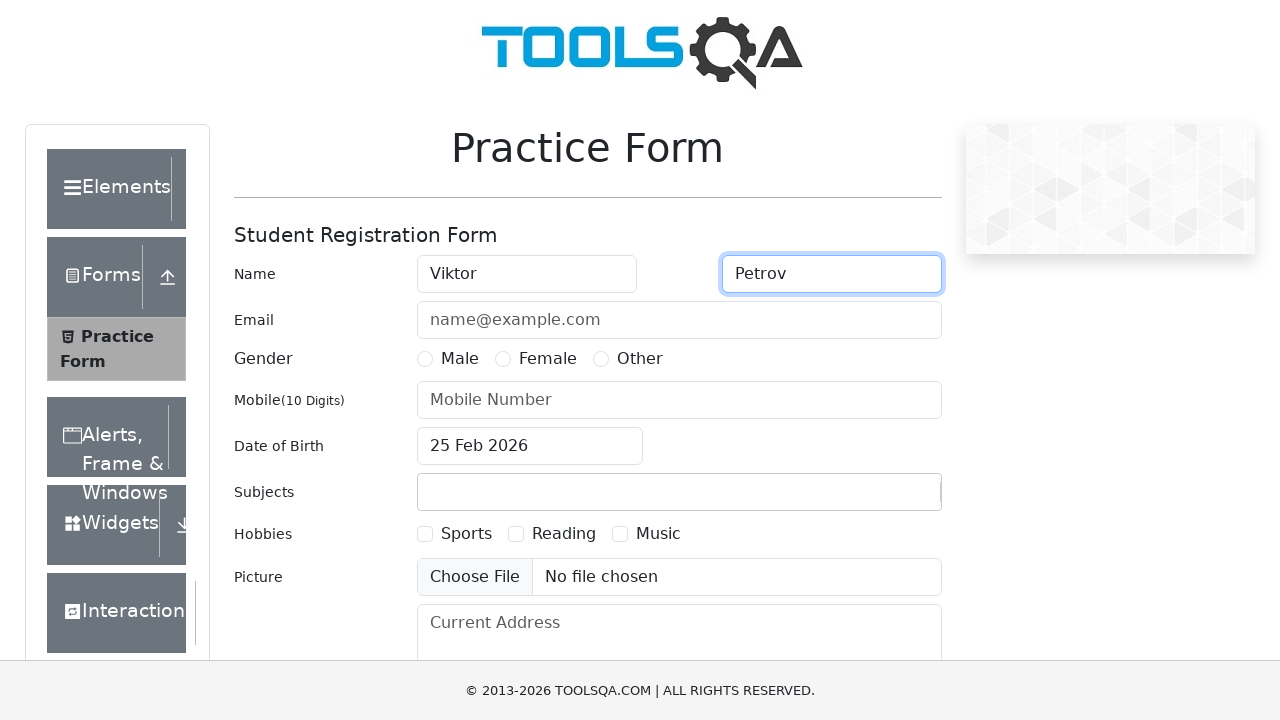